Tests dropdown selection functionality by selecting options using different methods: by index, by value, and by visible text

Starting URL: https://the-internet.herokuapp.com/dropdown

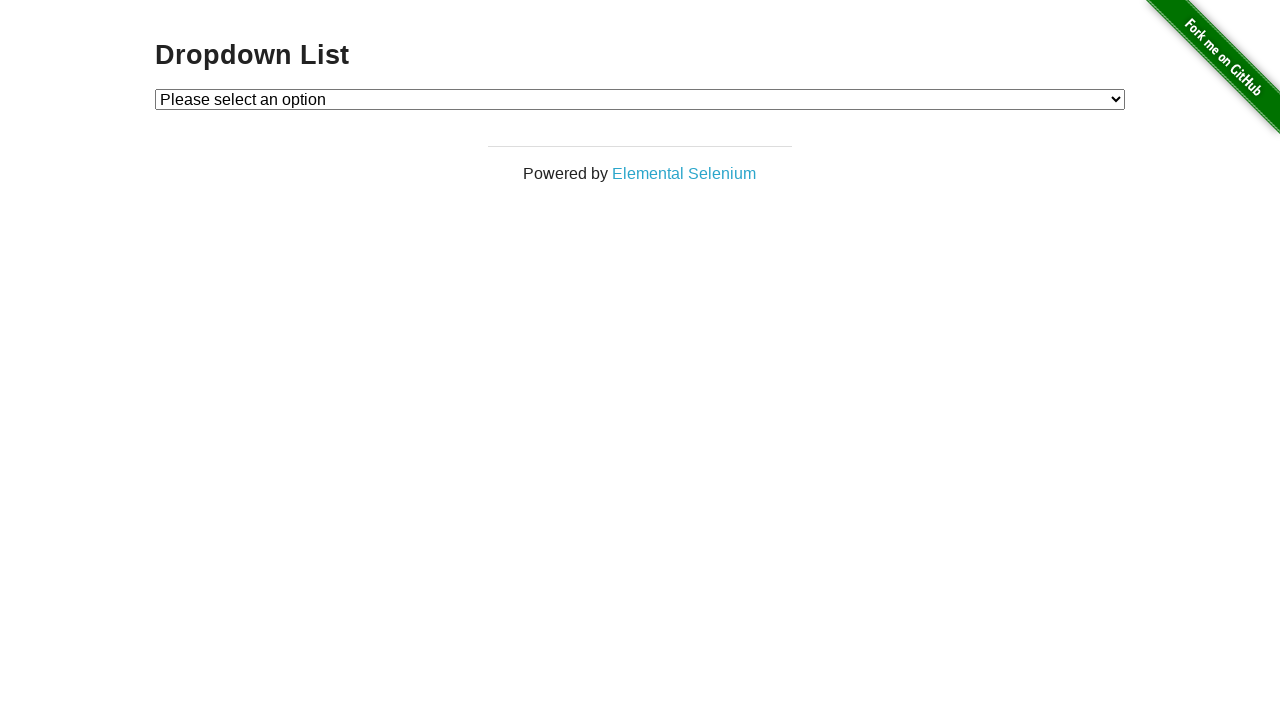

Navigated to dropdown test page
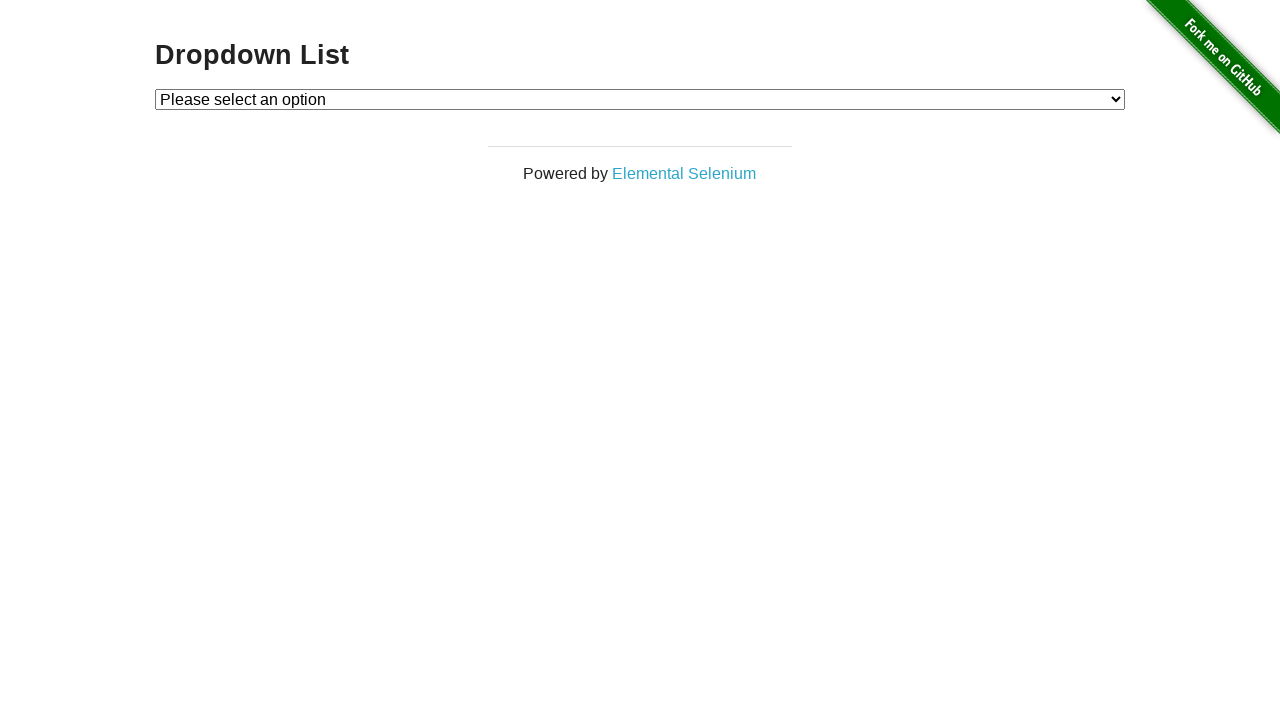

Selected option by index 1 on #dropdown
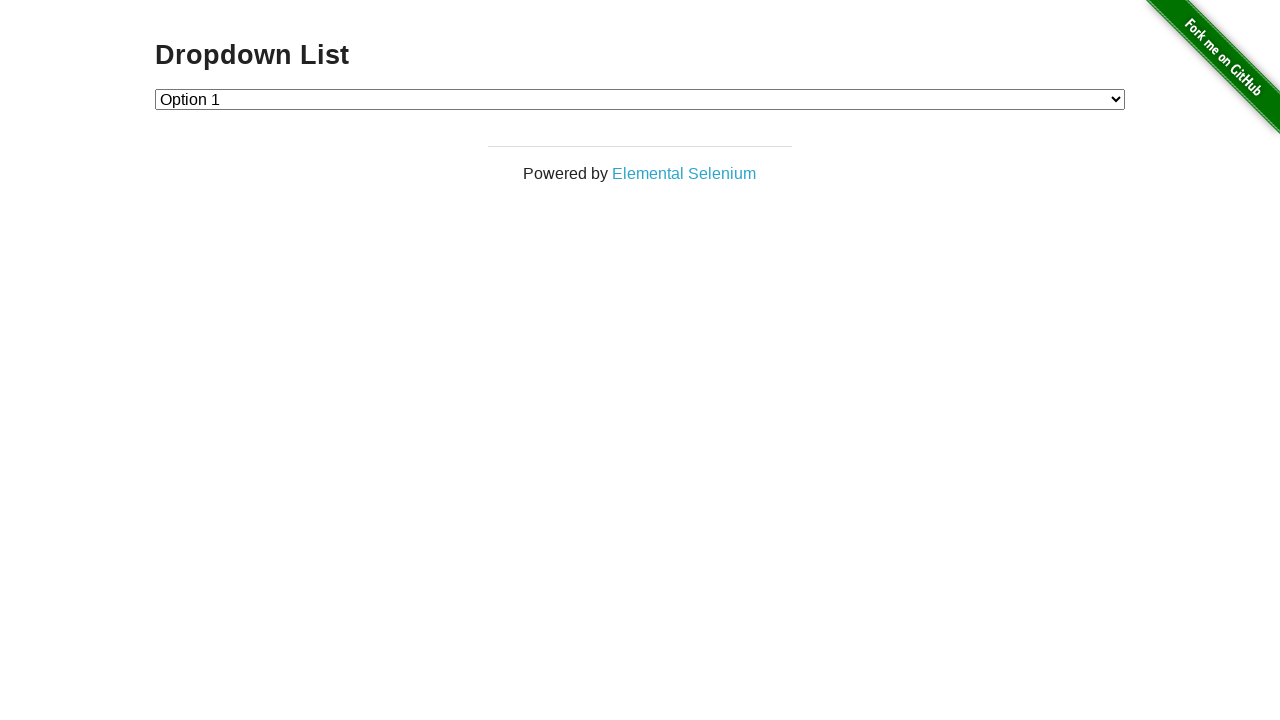

Selected option by value '2' (Option 2) on #dropdown
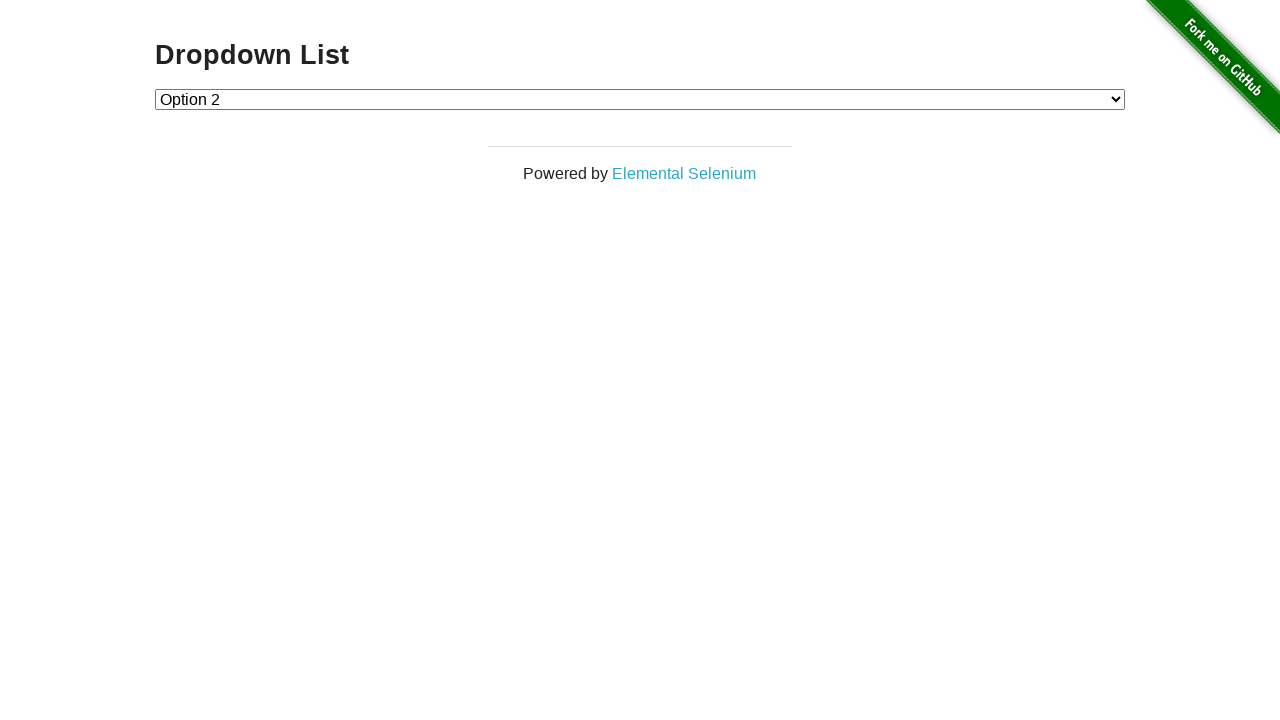

Selected option by visible text 'Option 1' on #dropdown
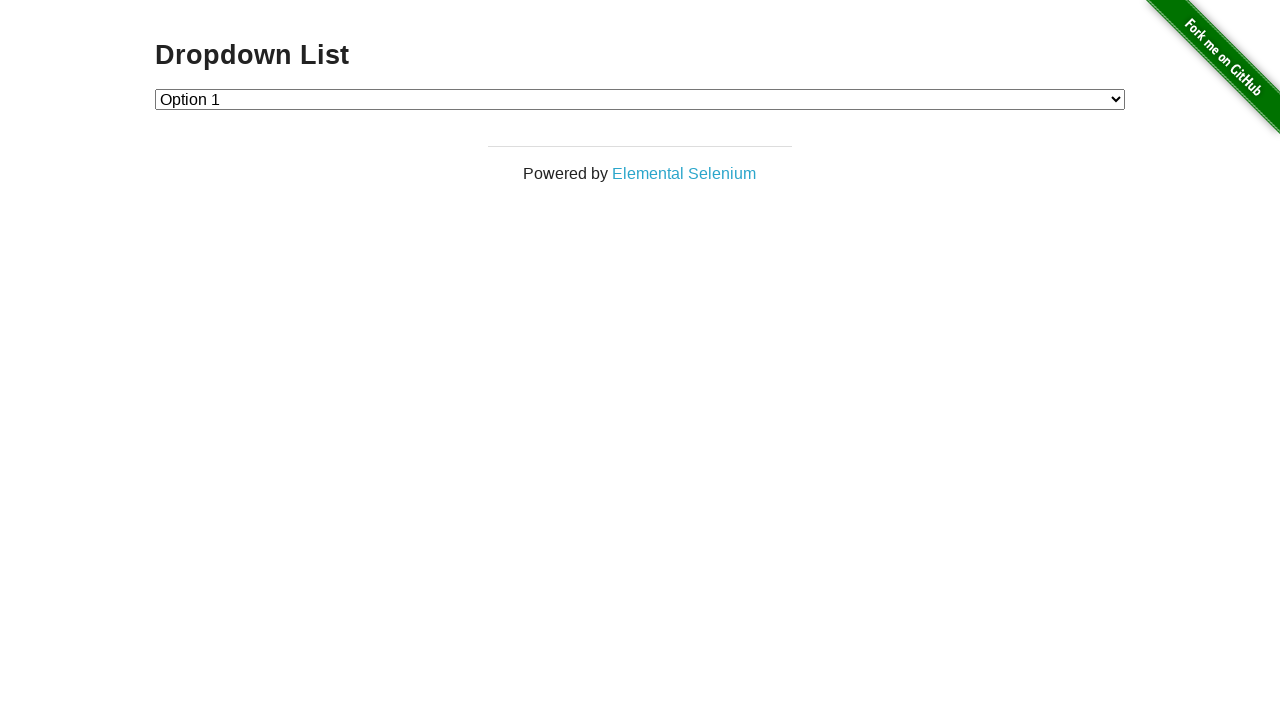

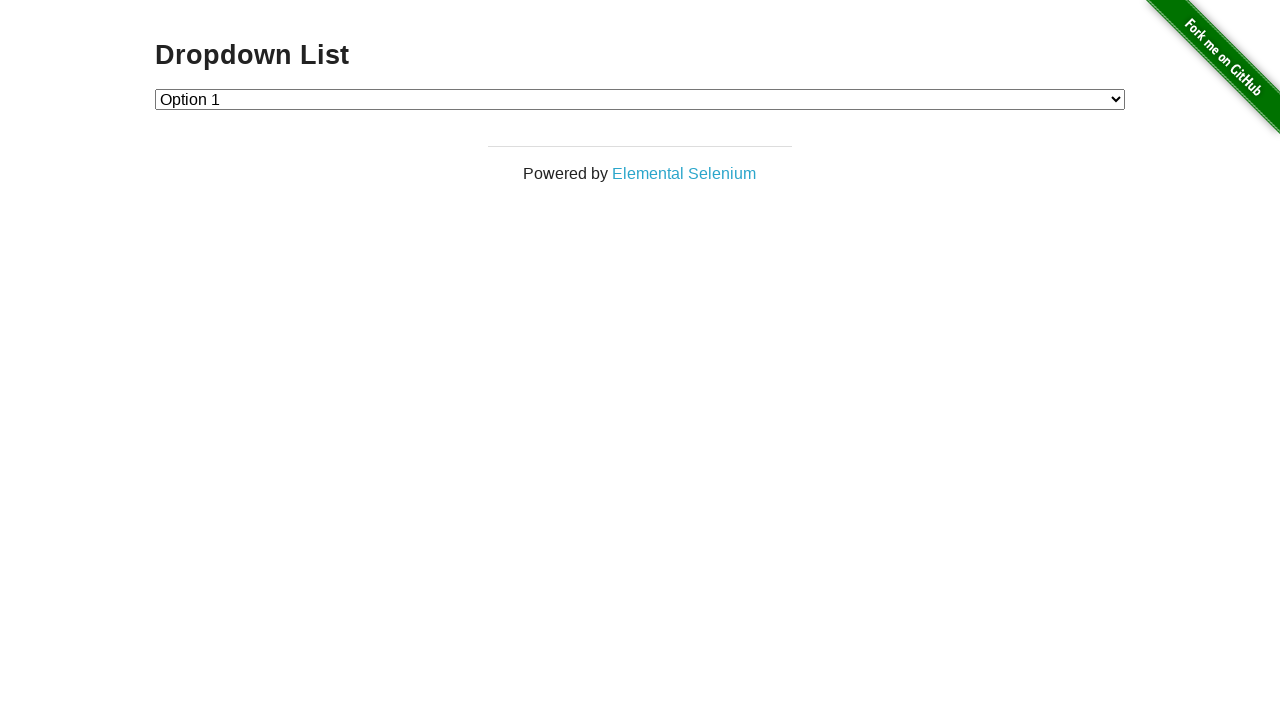